Tests link handling on a practice page by locating footer links, opening multiple links in new tabs using keyboard shortcuts, and switching between the opened tabs to verify they load correctly.

Starting URL: http://qaclickacademy.com/practice.php

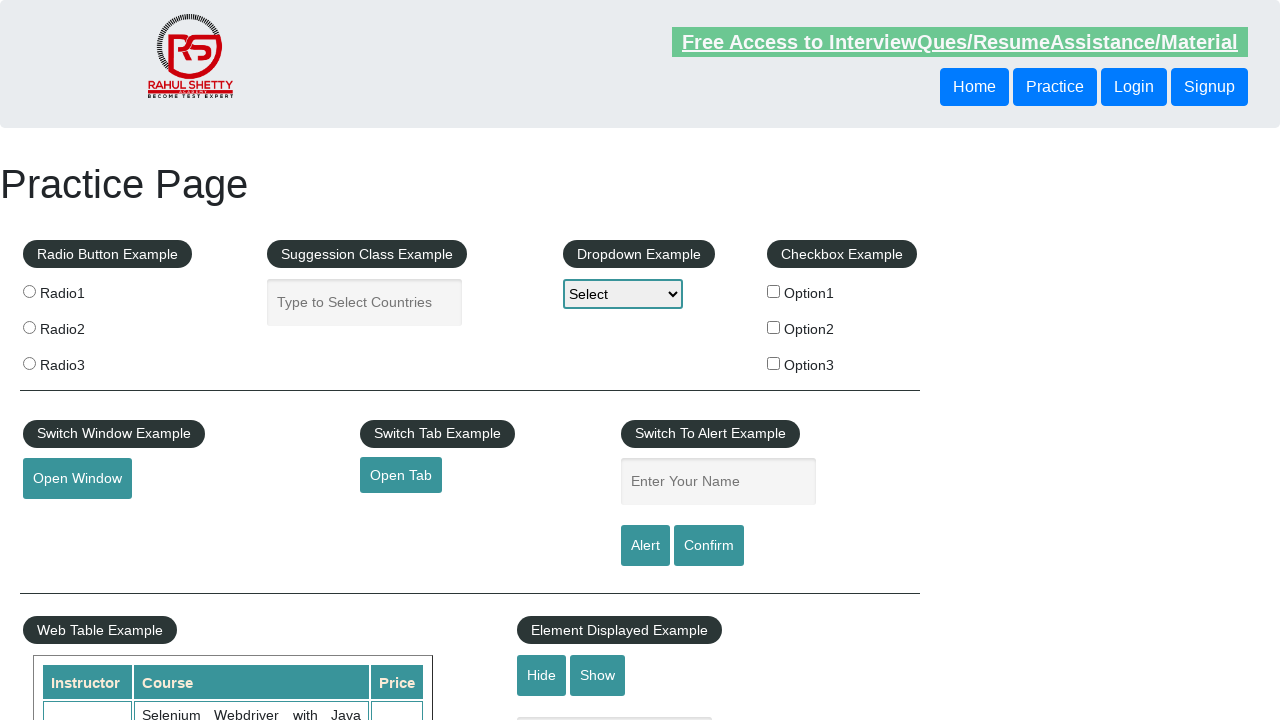

Footer section loaded - waiting for #gf-BIG selector
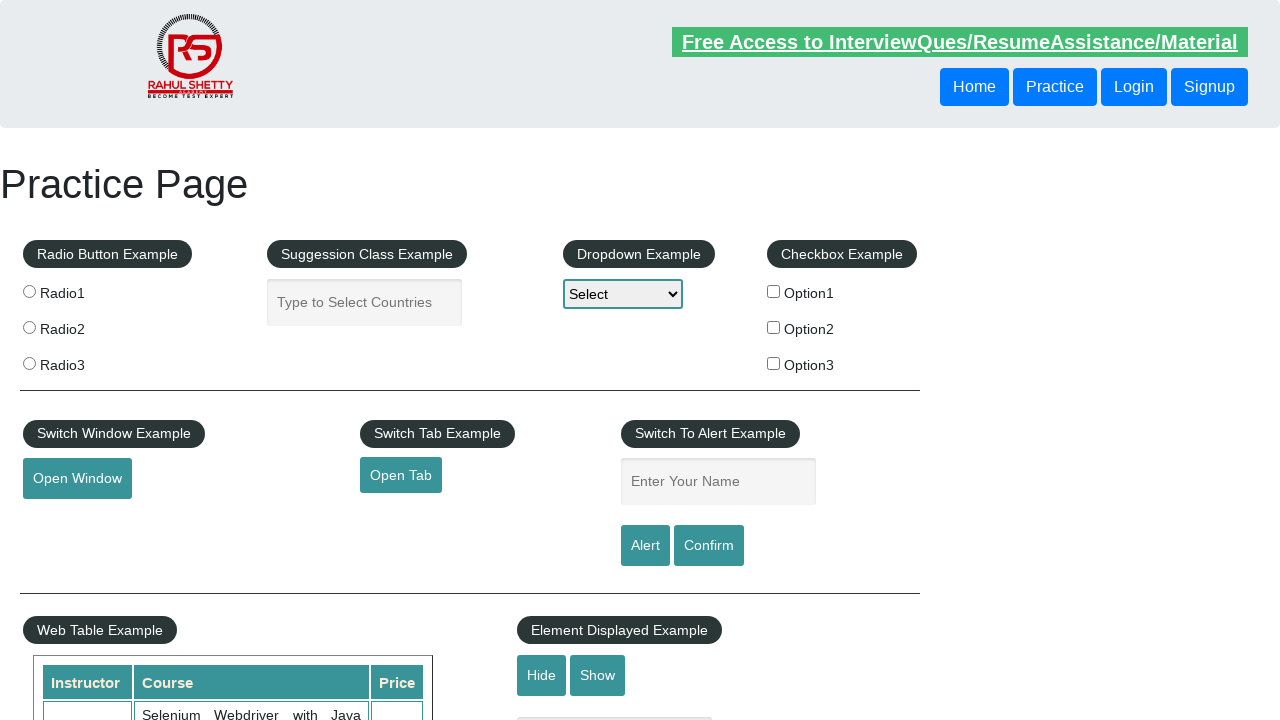

Located footer element with ID #gf-BIG
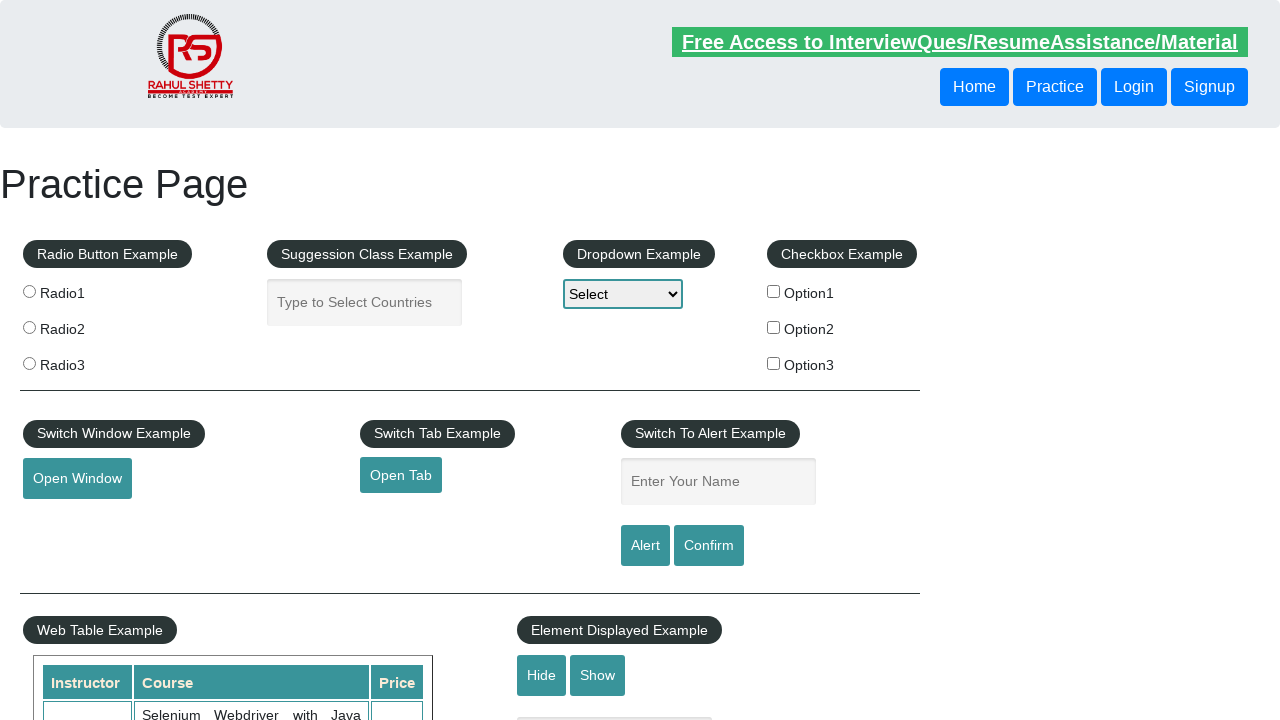

Located all links in the first column of the footer table
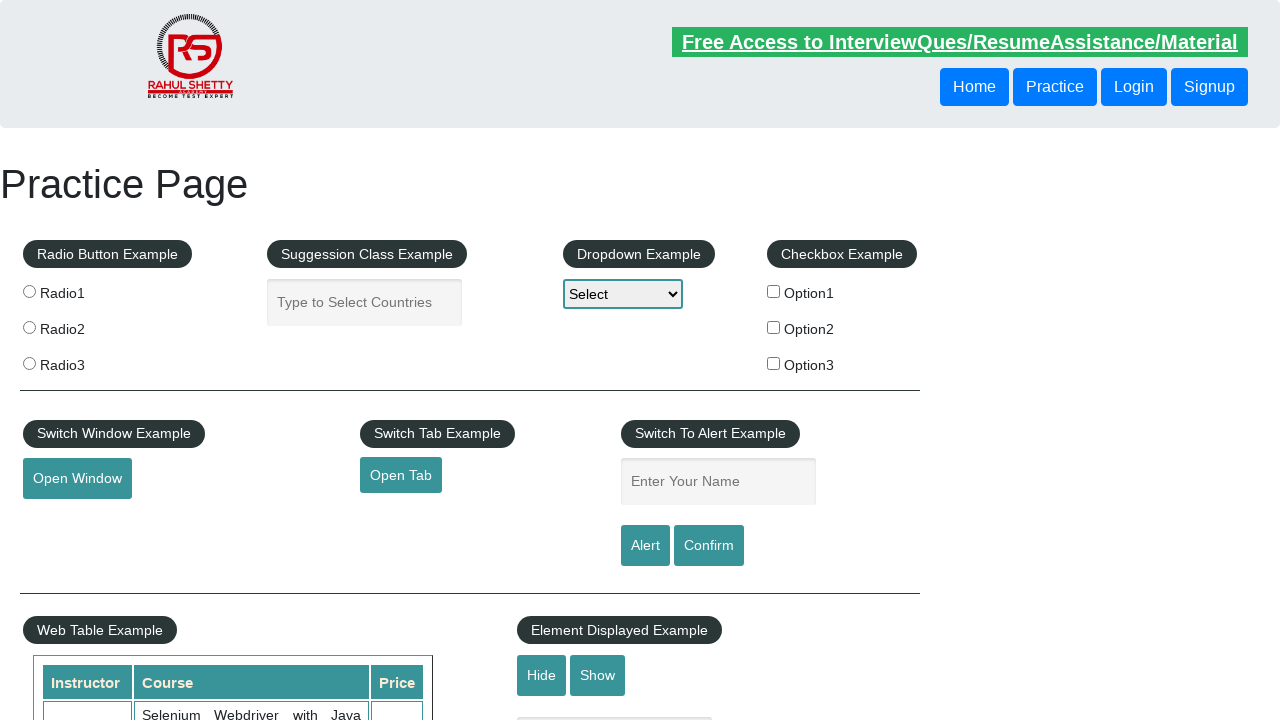

Found 5 links in the footer column
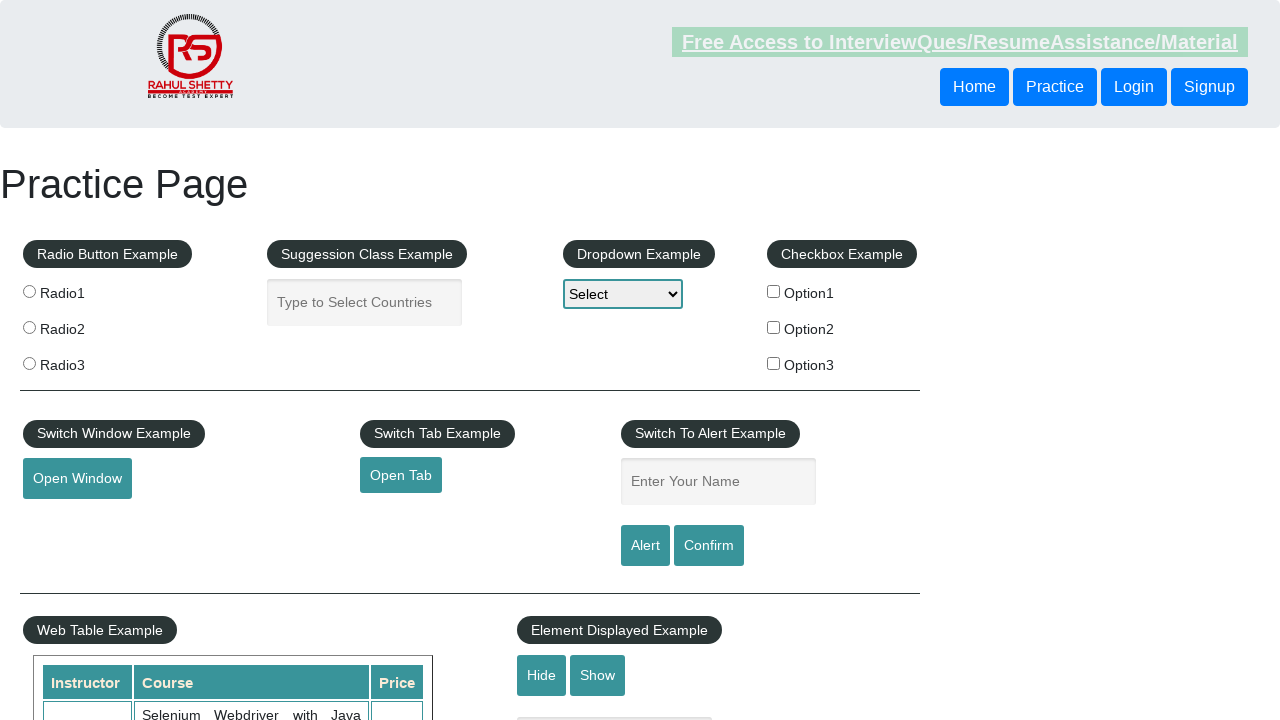

Opened footer link 1 in a new tab using Ctrl+Click at (68, 520) on #gf-BIG >> xpath=//table/tbody/tr/td[1]/ul >> a >> nth=1
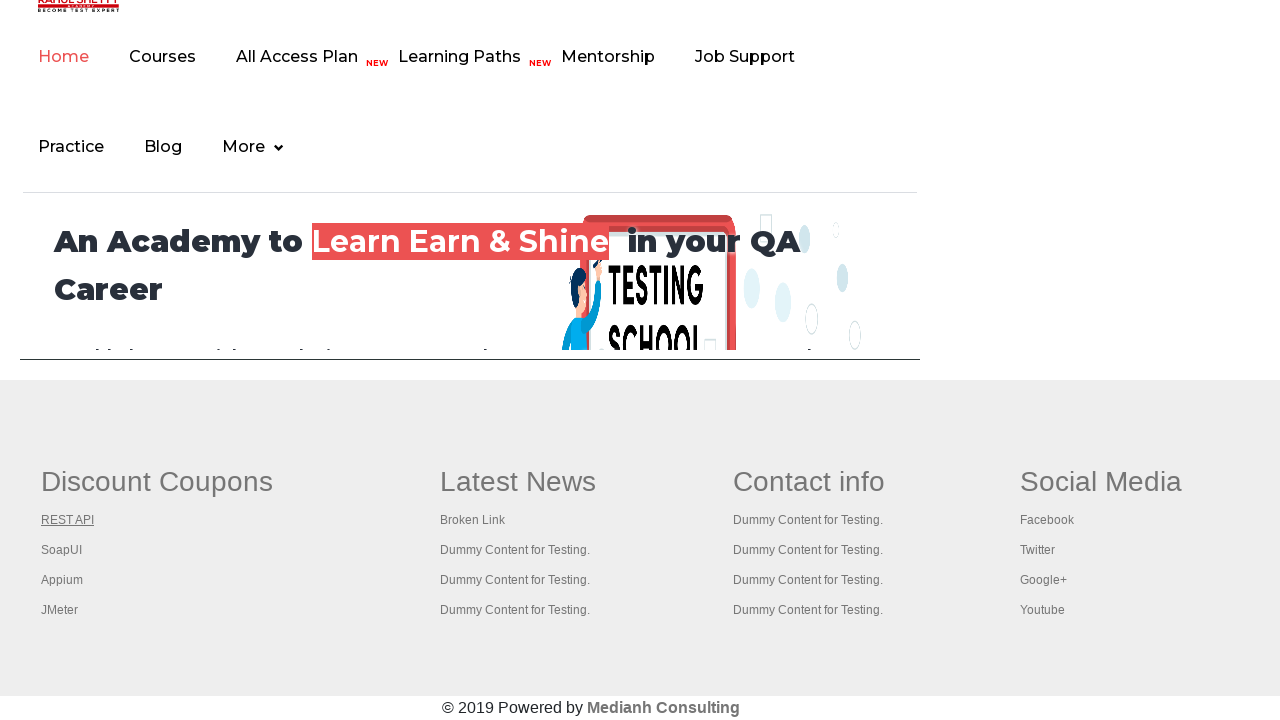

Waited 2 seconds for link 1 to open in new tab
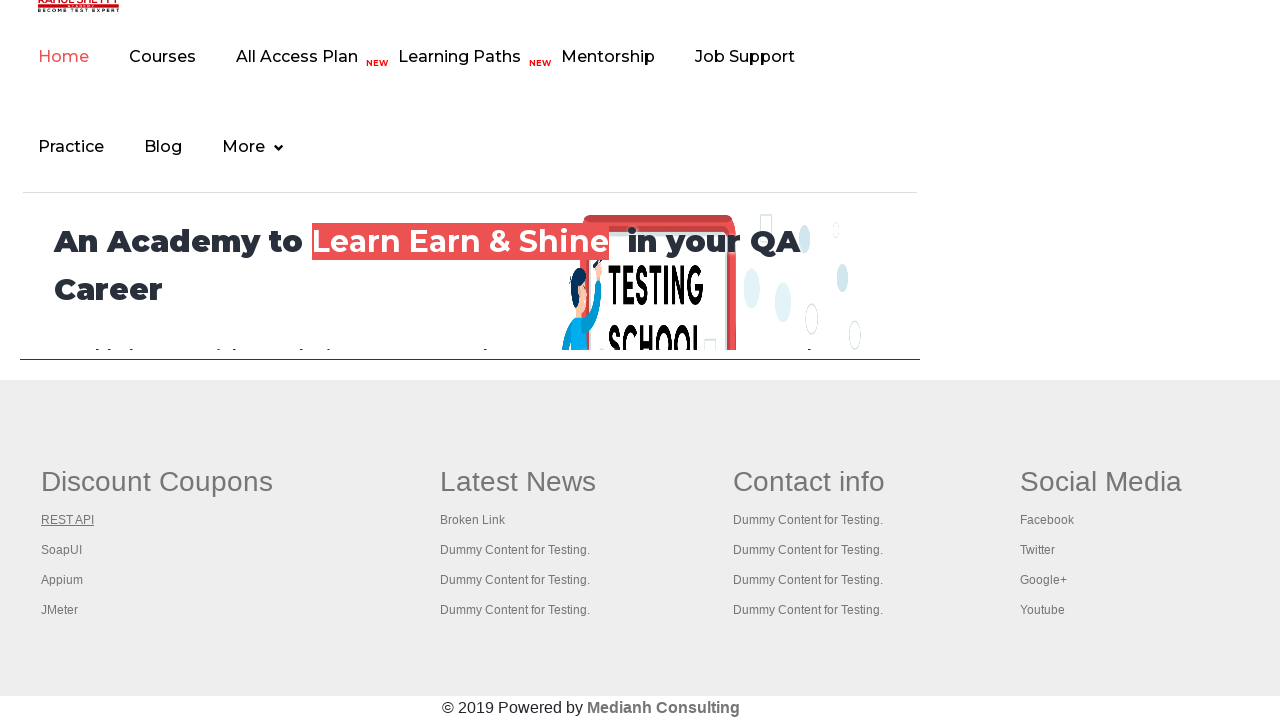

Opened footer link 2 in a new tab using Ctrl+Click at (62, 550) on #gf-BIG >> xpath=//table/tbody/tr/td[1]/ul >> a >> nth=2
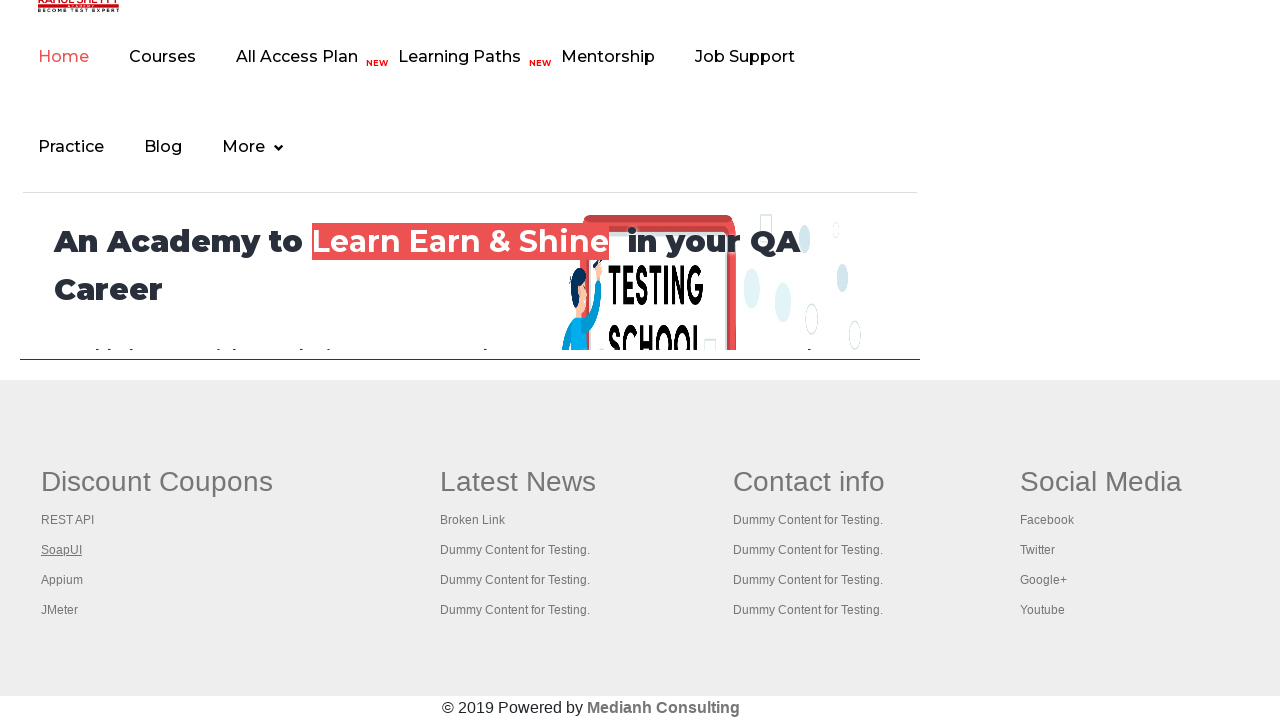

Waited 2 seconds for link 2 to open in new tab
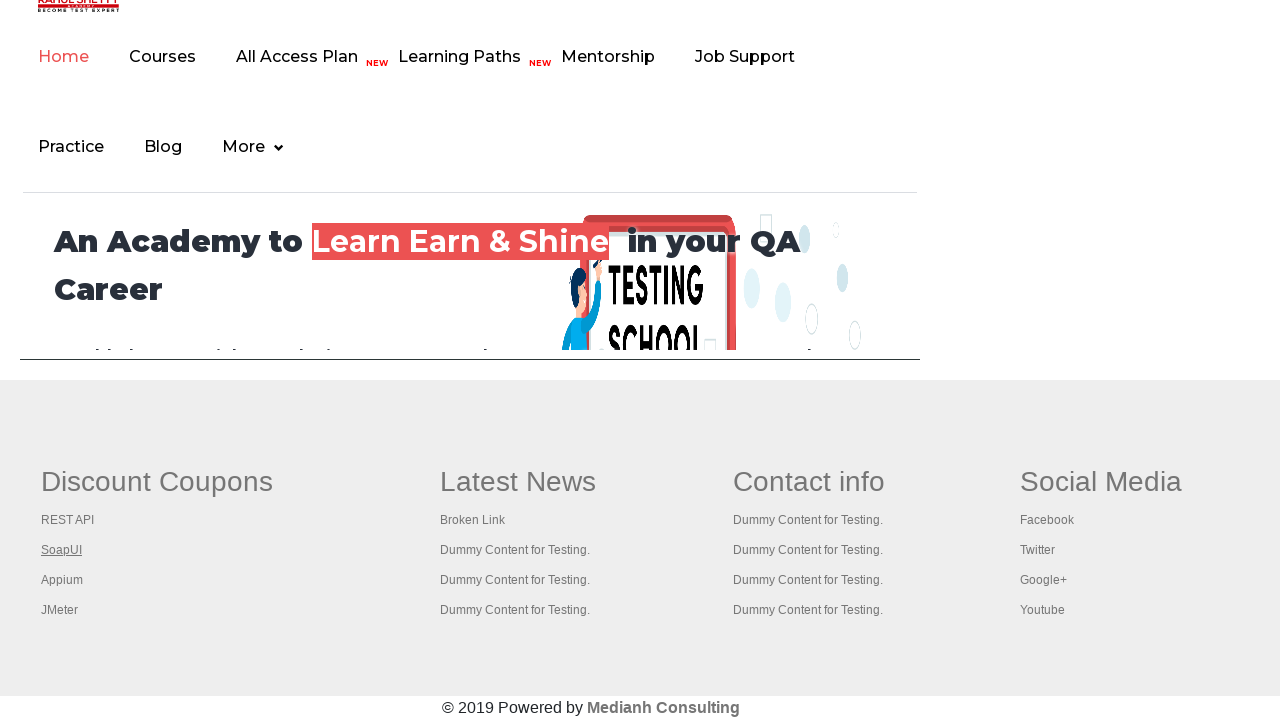

Opened footer link 3 in a new tab using Ctrl+Click at (62, 580) on #gf-BIG >> xpath=//table/tbody/tr/td[1]/ul >> a >> nth=3
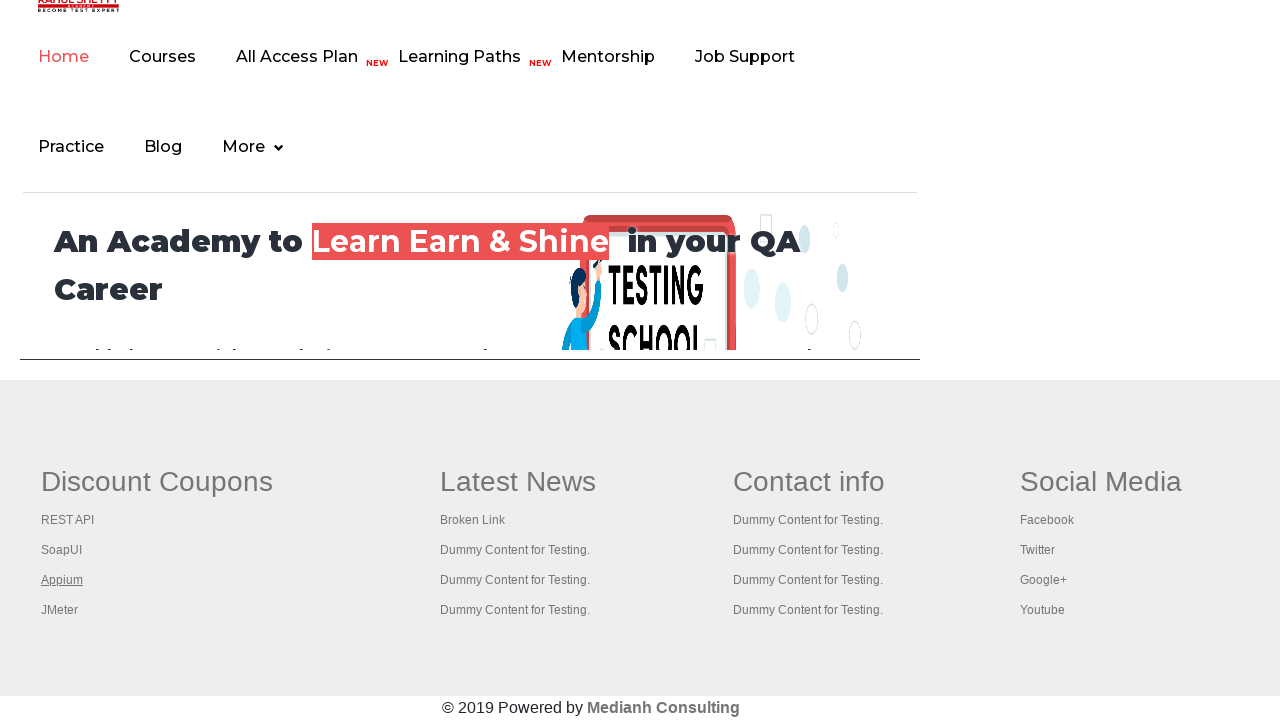

Waited 2 seconds for link 3 to open in new tab
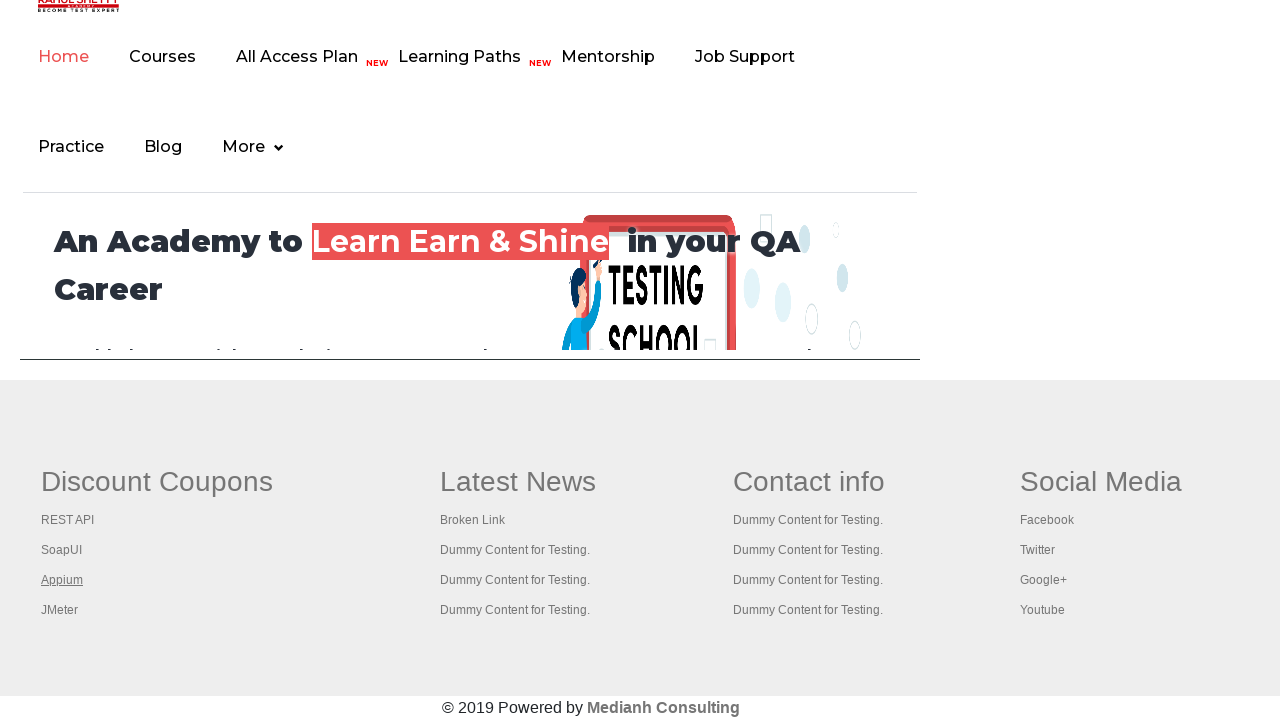

Opened footer link 4 in a new tab using Ctrl+Click at (60, 610) on #gf-BIG >> xpath=//table/tbody/tr/td[1]/ul >> a >> nth=4
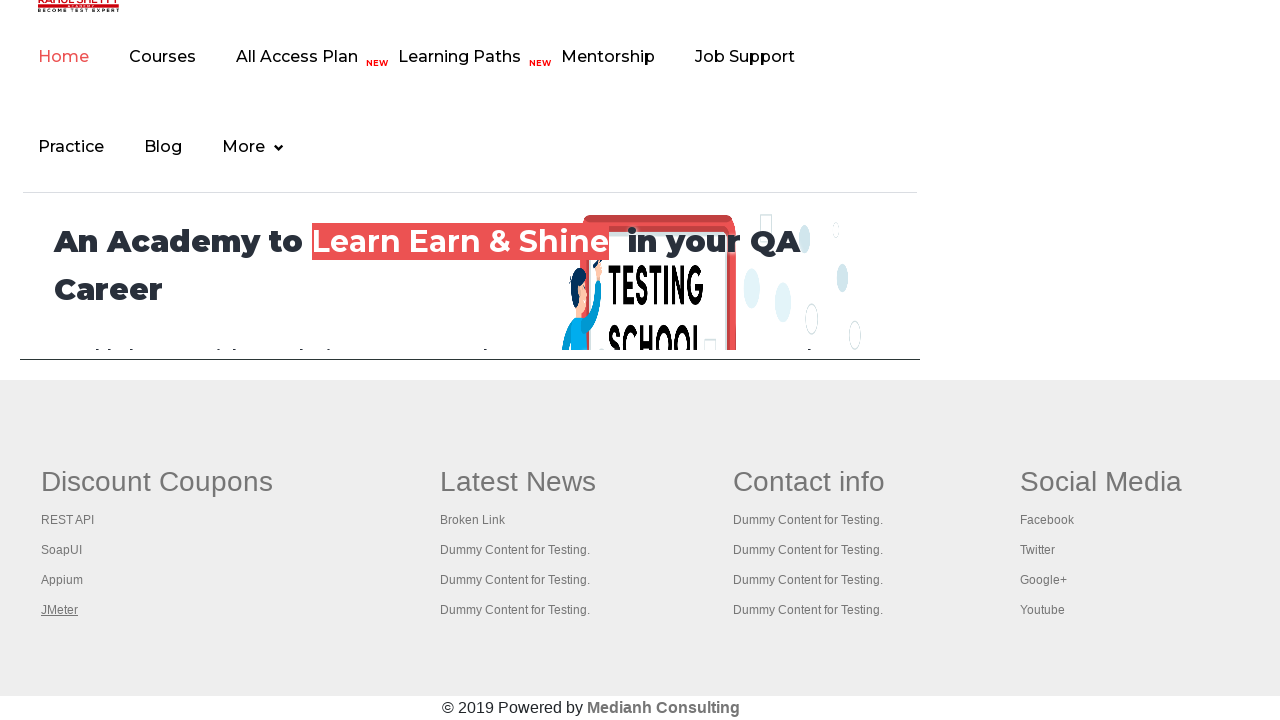

Waited 2 seconds for link 4 to open in new tab
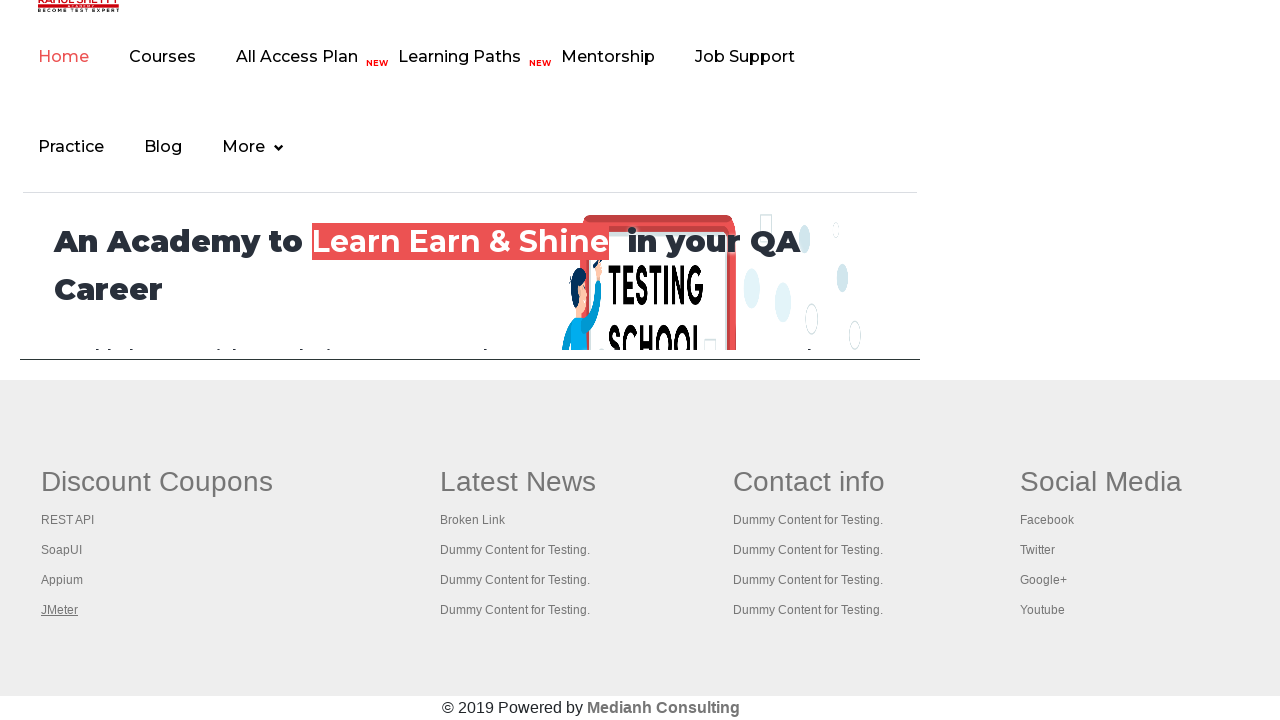

Retrieved all open pages/tabs - total: 5 tabs
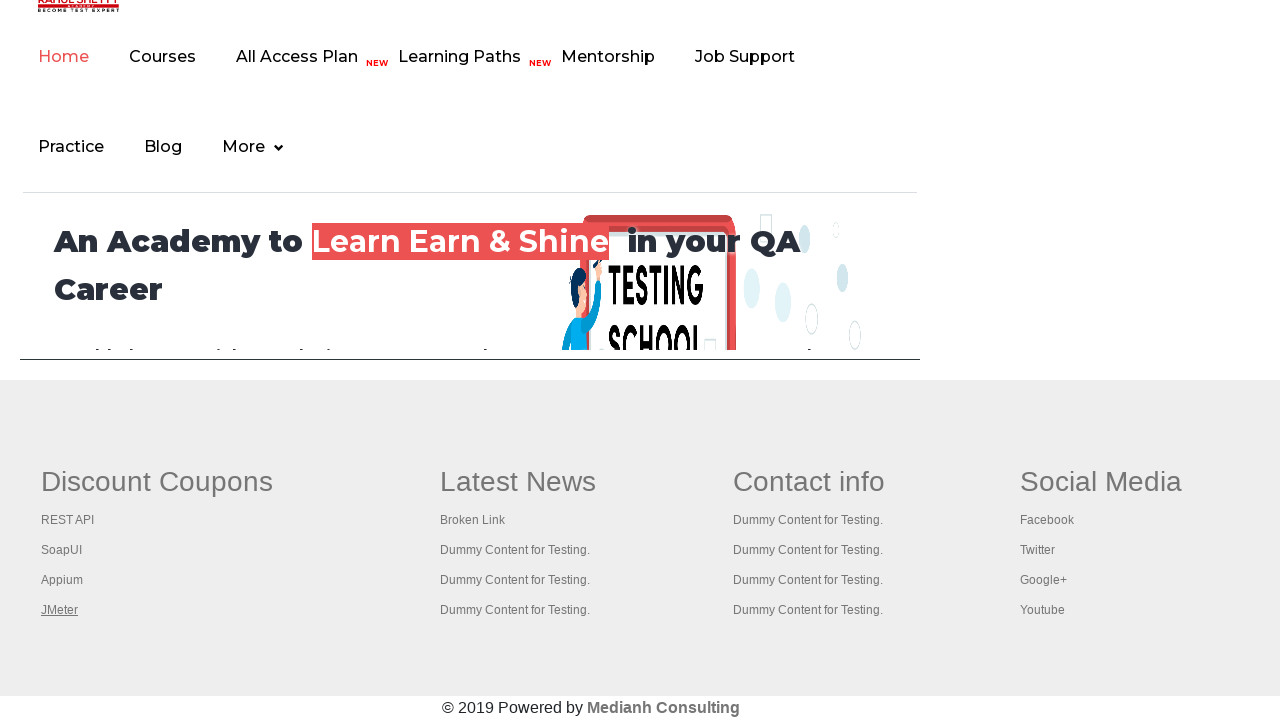

Switched to a new tab
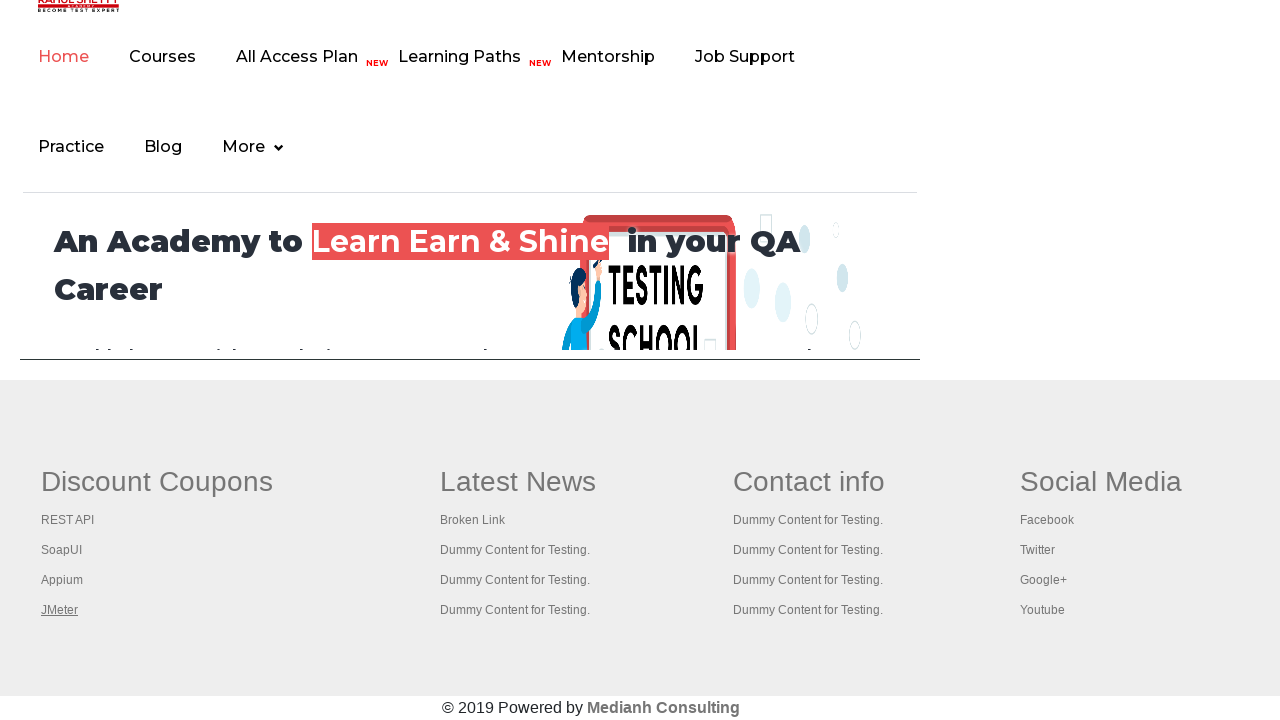

Tab loaded successfully - domcontentloaded state reached
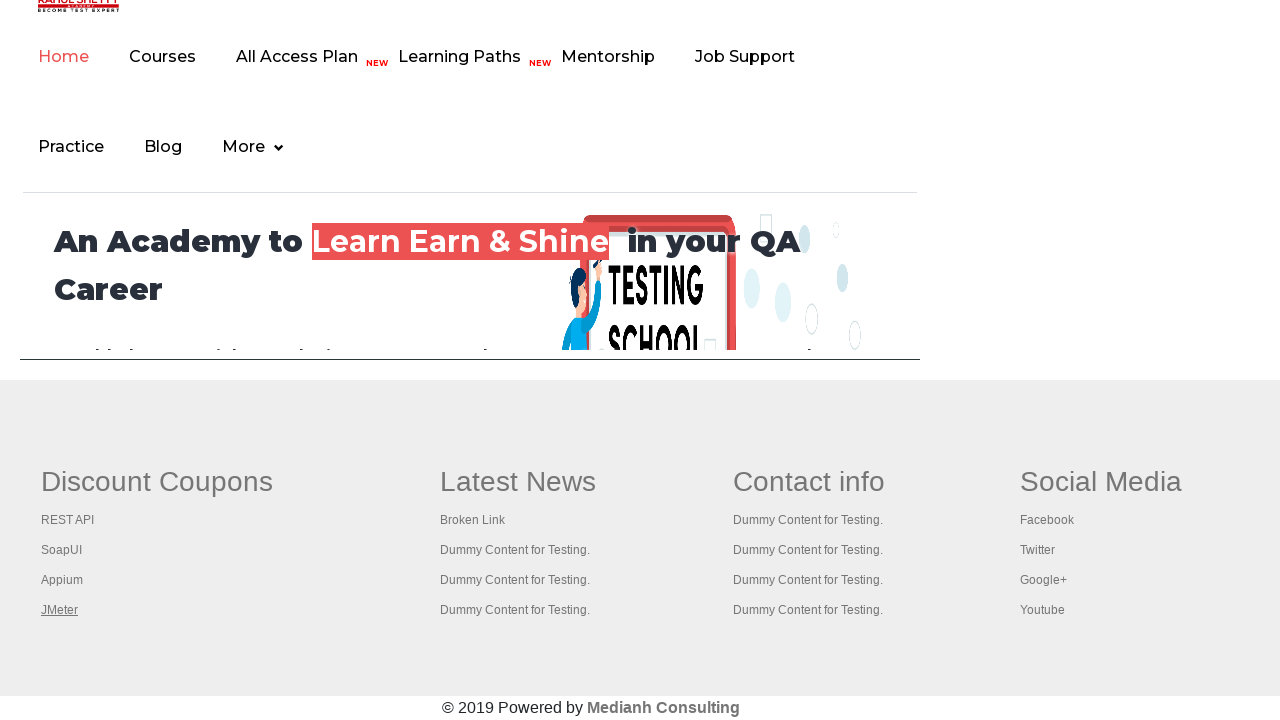

Switched to a new tab
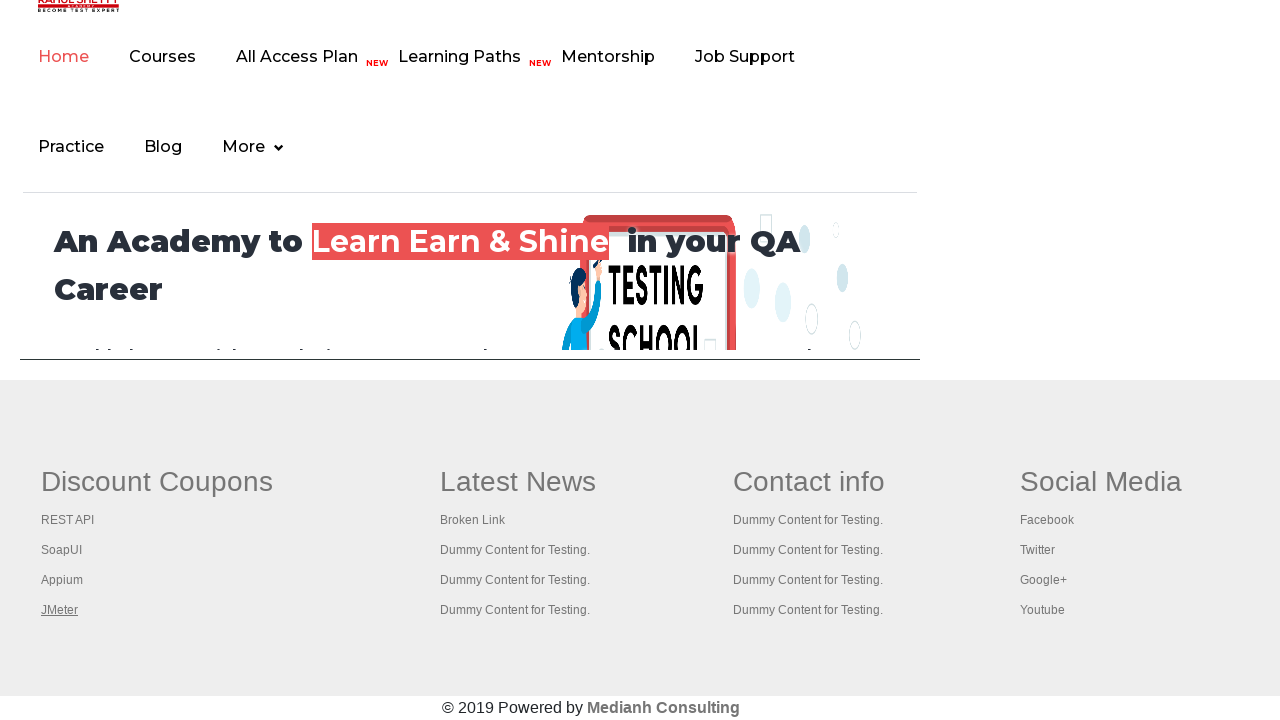

Tab loaded successfully - domcontentloaded state reached
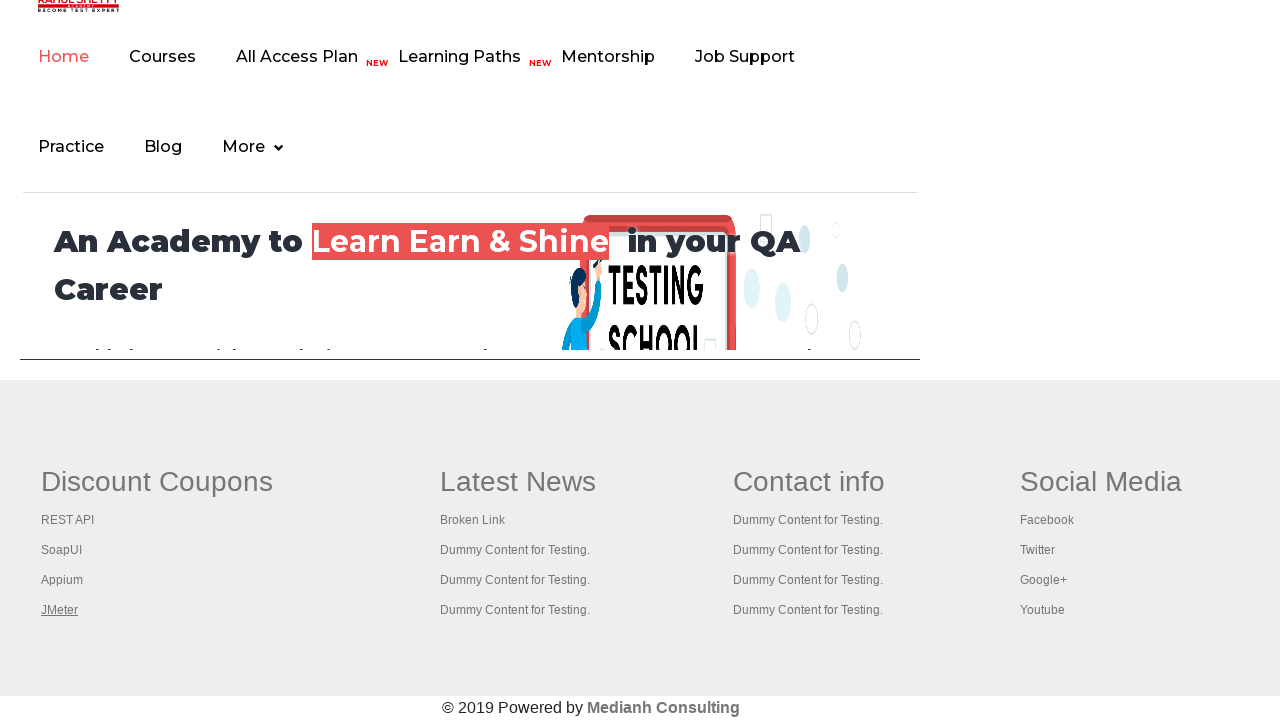

Switched to a new tab
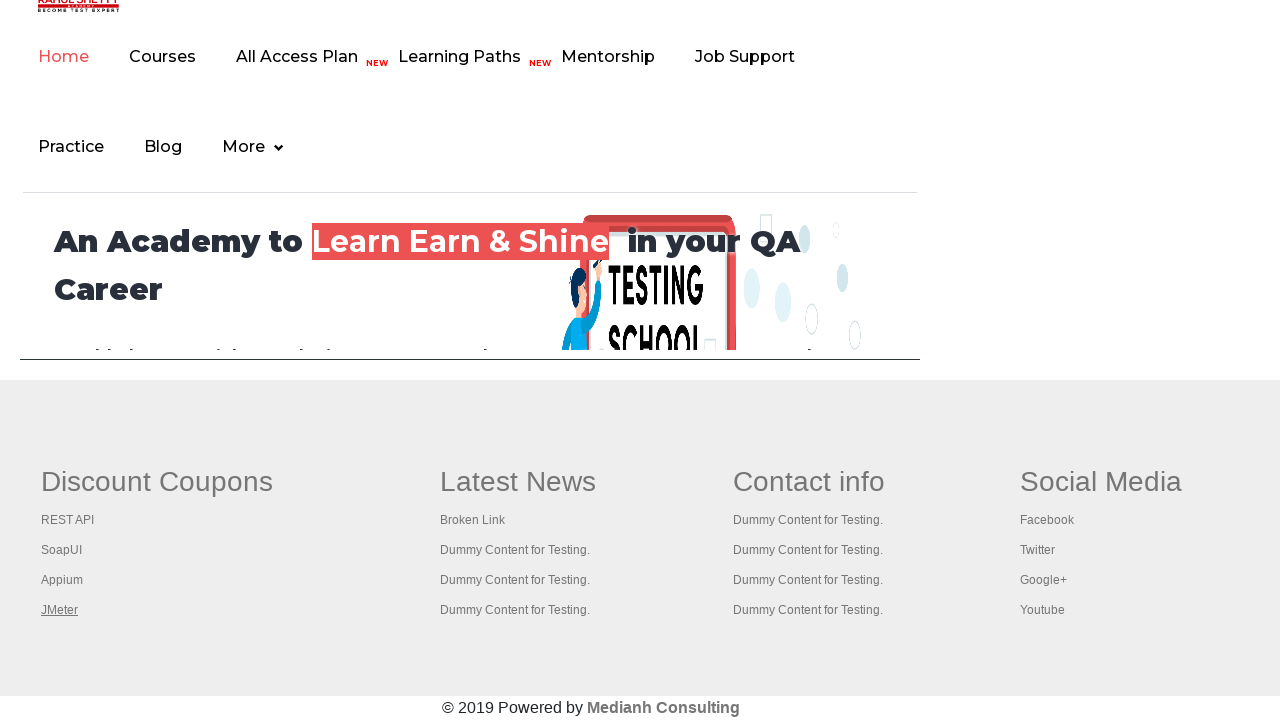

Tab loaded successfully - domcontentloaded state reached
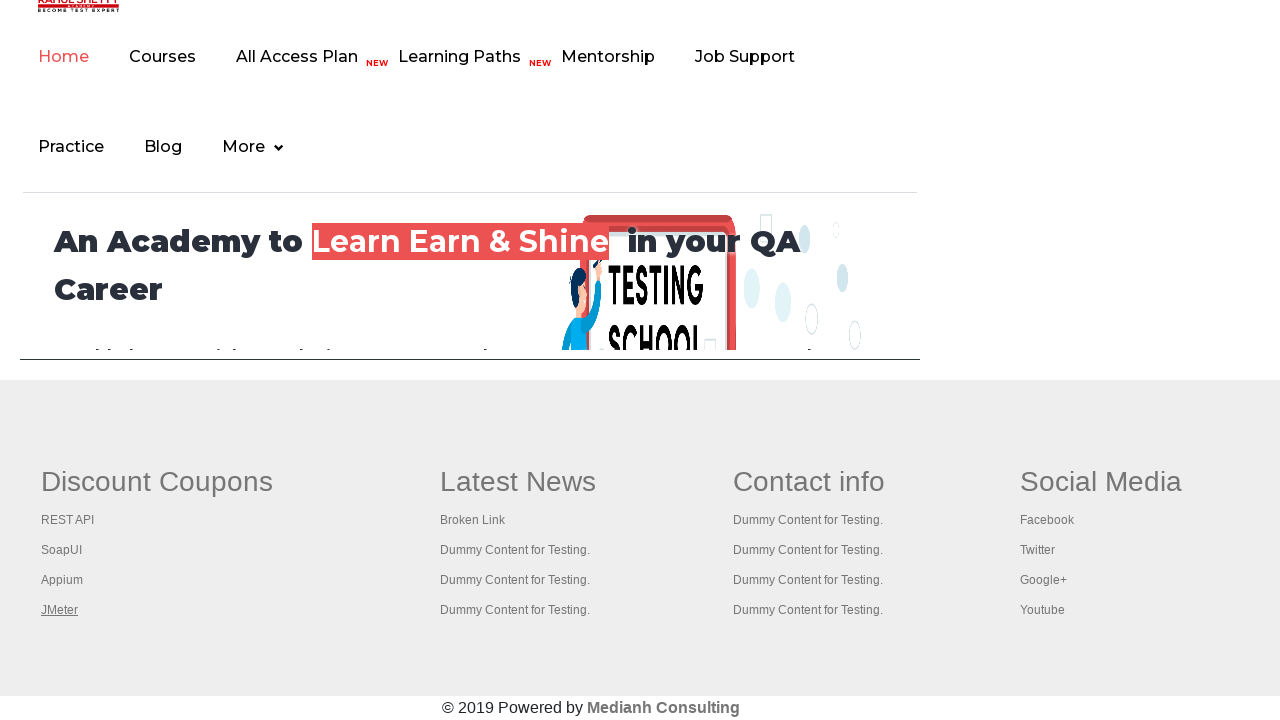

Switched to a new tab
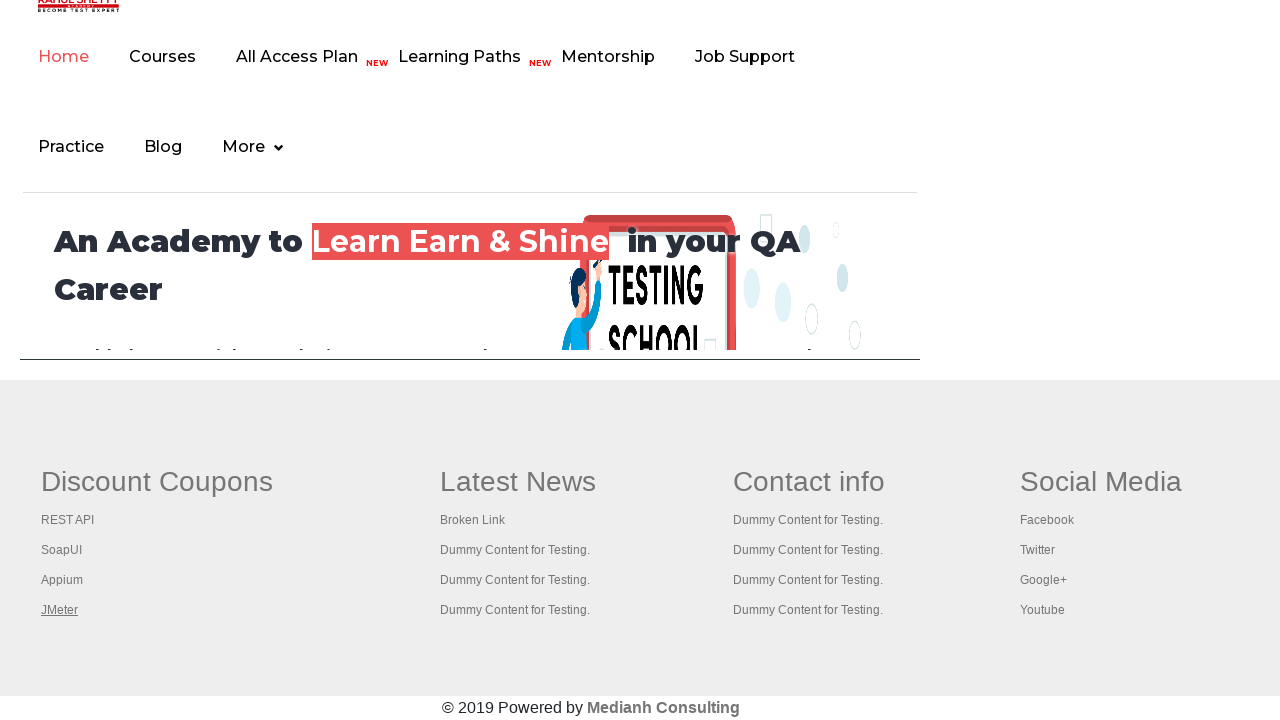

Tab loaded successfully - domcontentloaded state reached
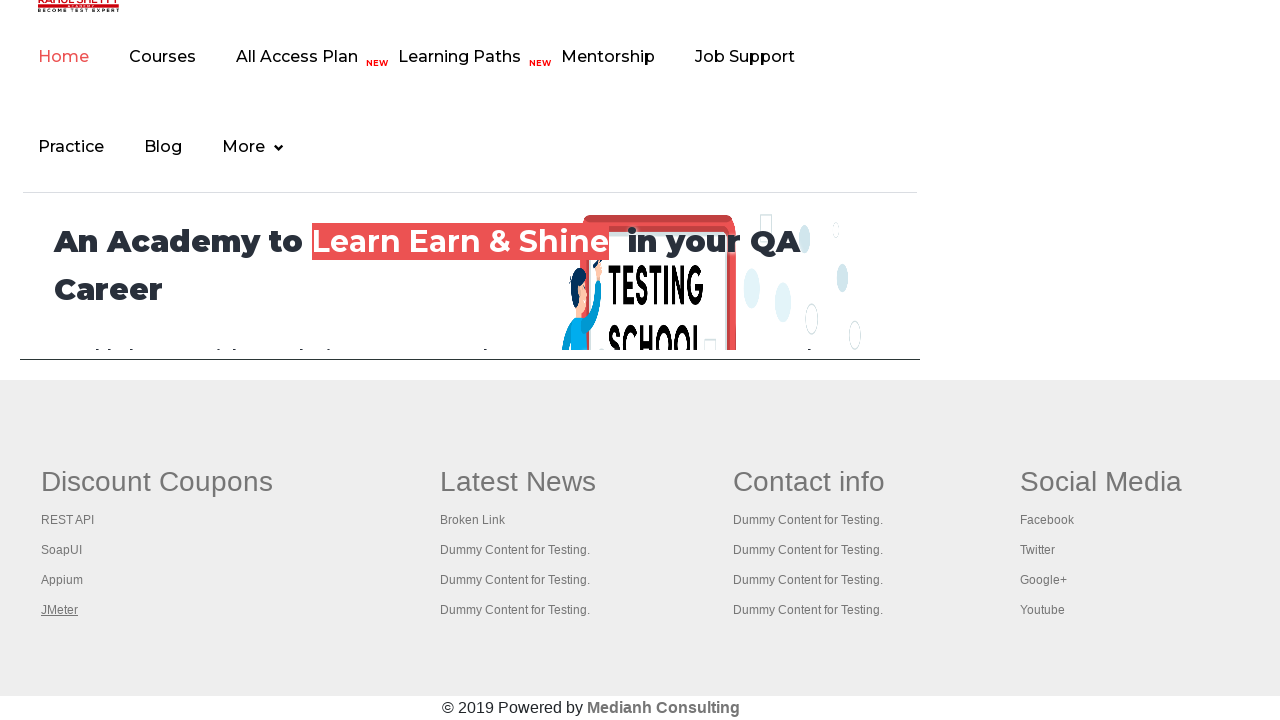

Switched to a new tab
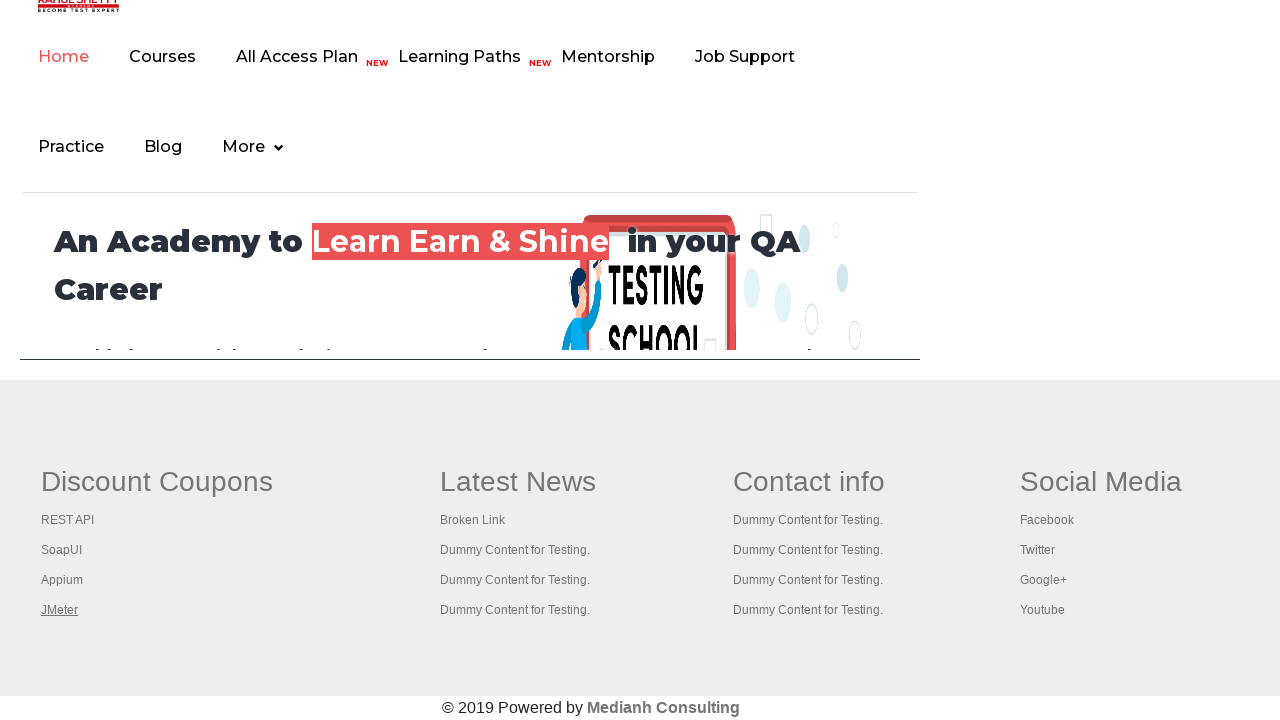

Tab loaded successfully - domcontentloaded state reached
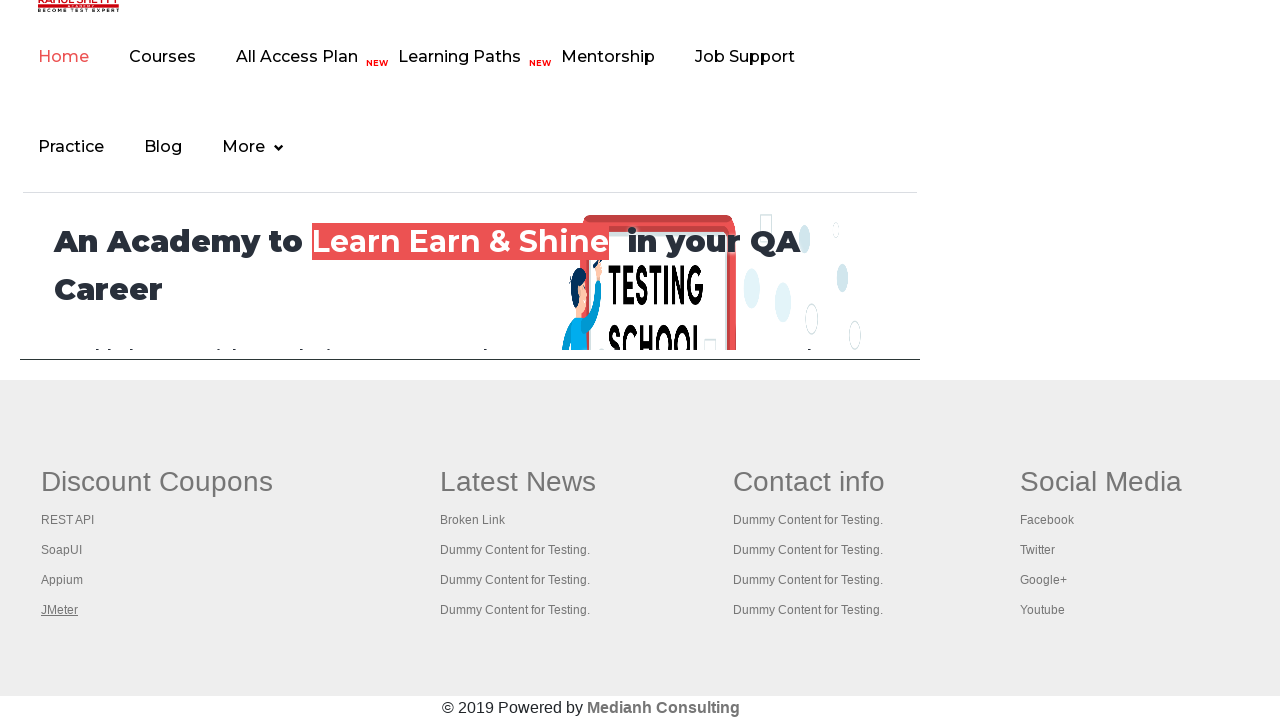

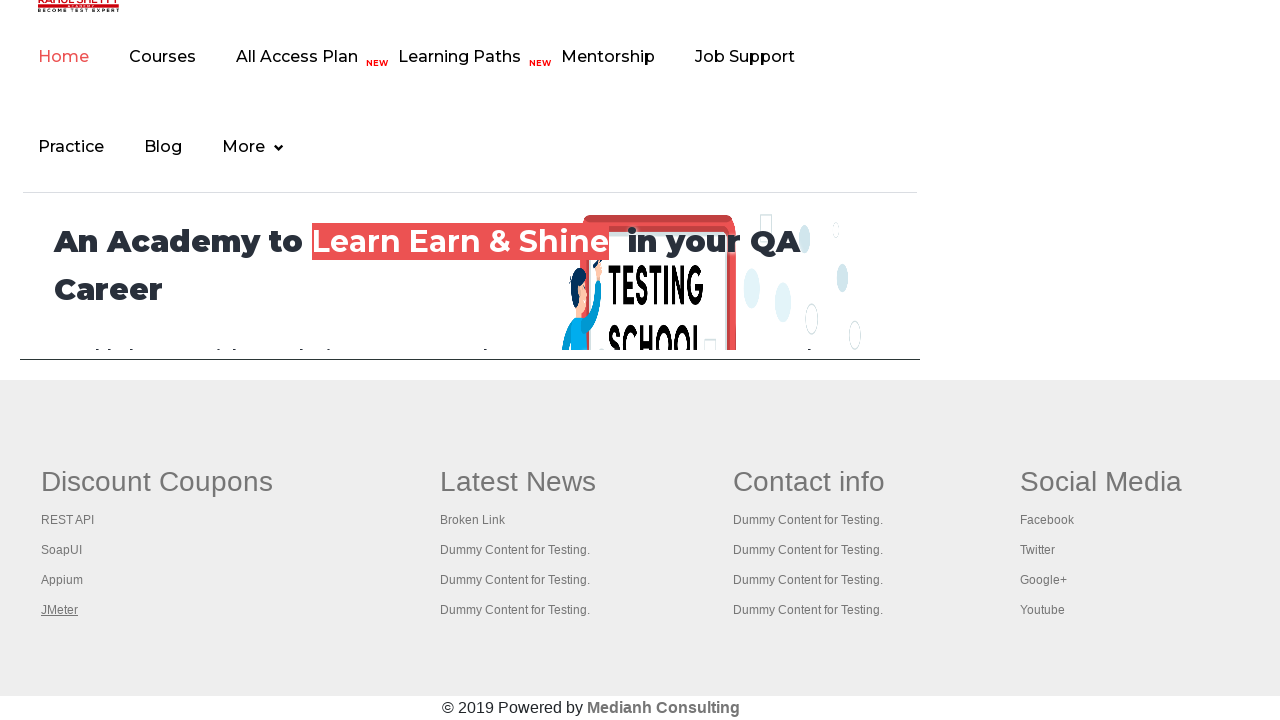